Tests a speech recognition web application by clicking the start listening button and verifying that the output element becomes available for displaying recognized text.

Starting URL: https://allorizenproject1.netlify.app

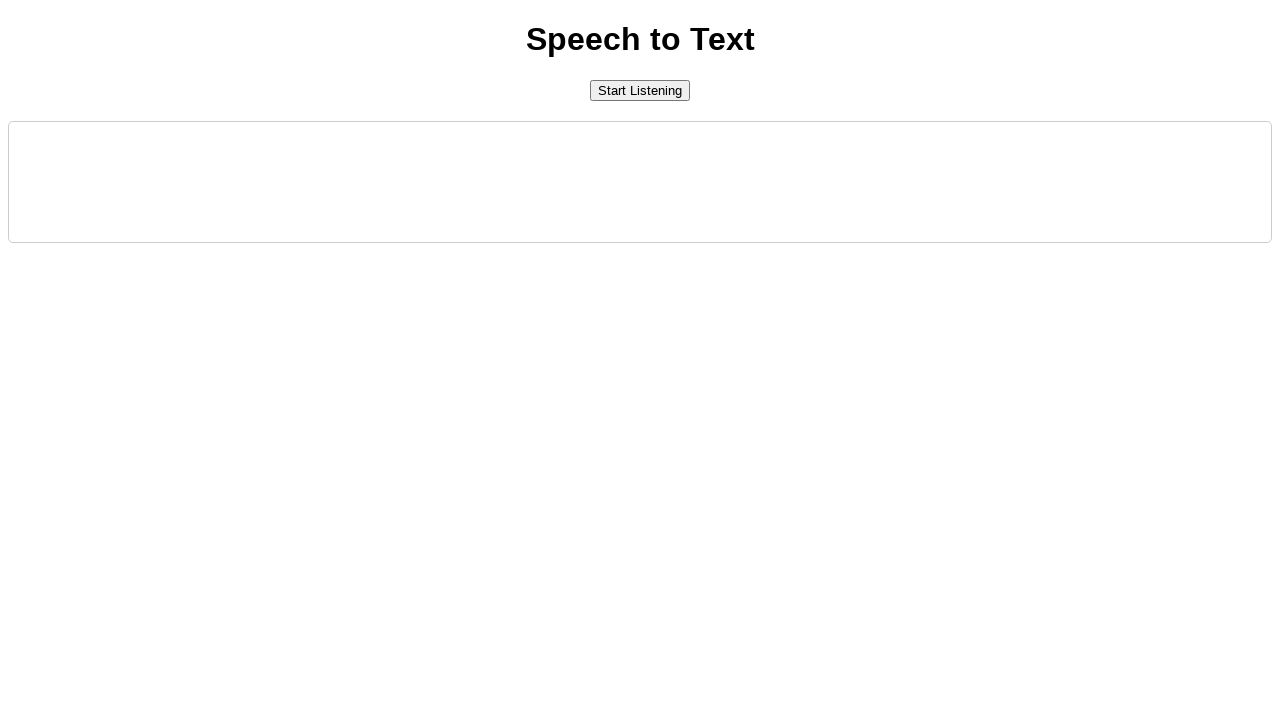

Start listening button became visible
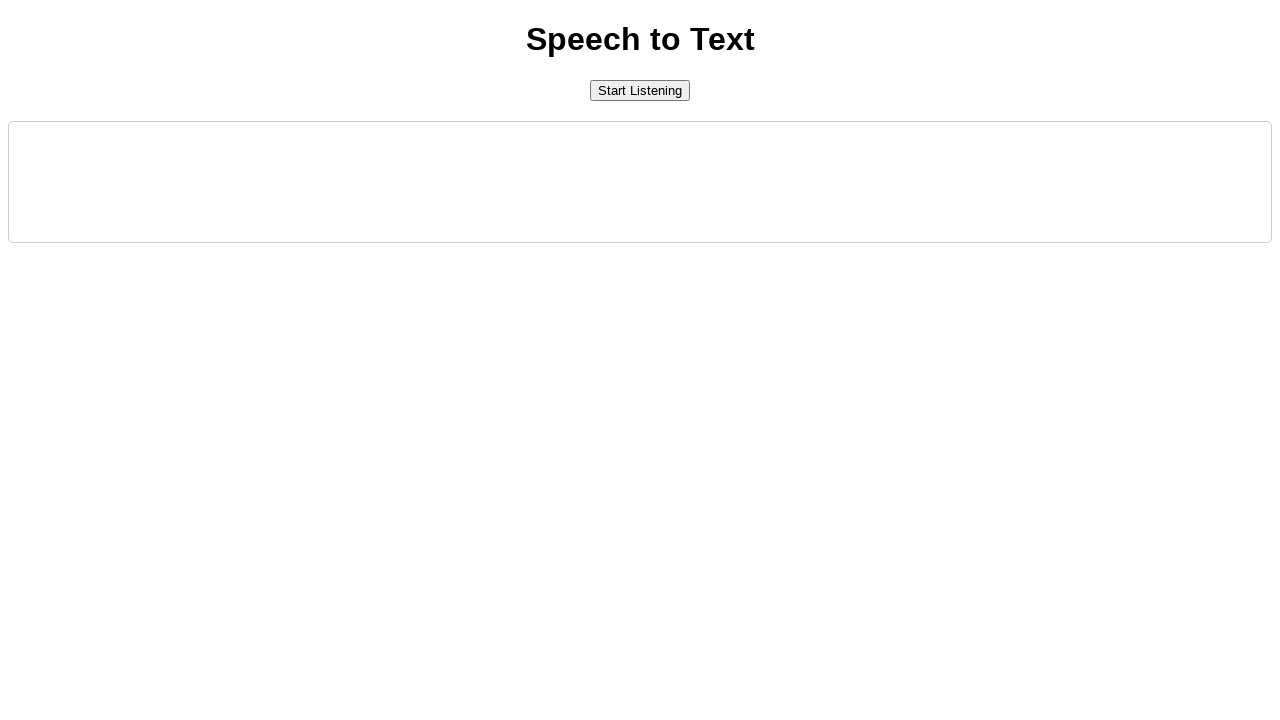

Clicked the start listening button
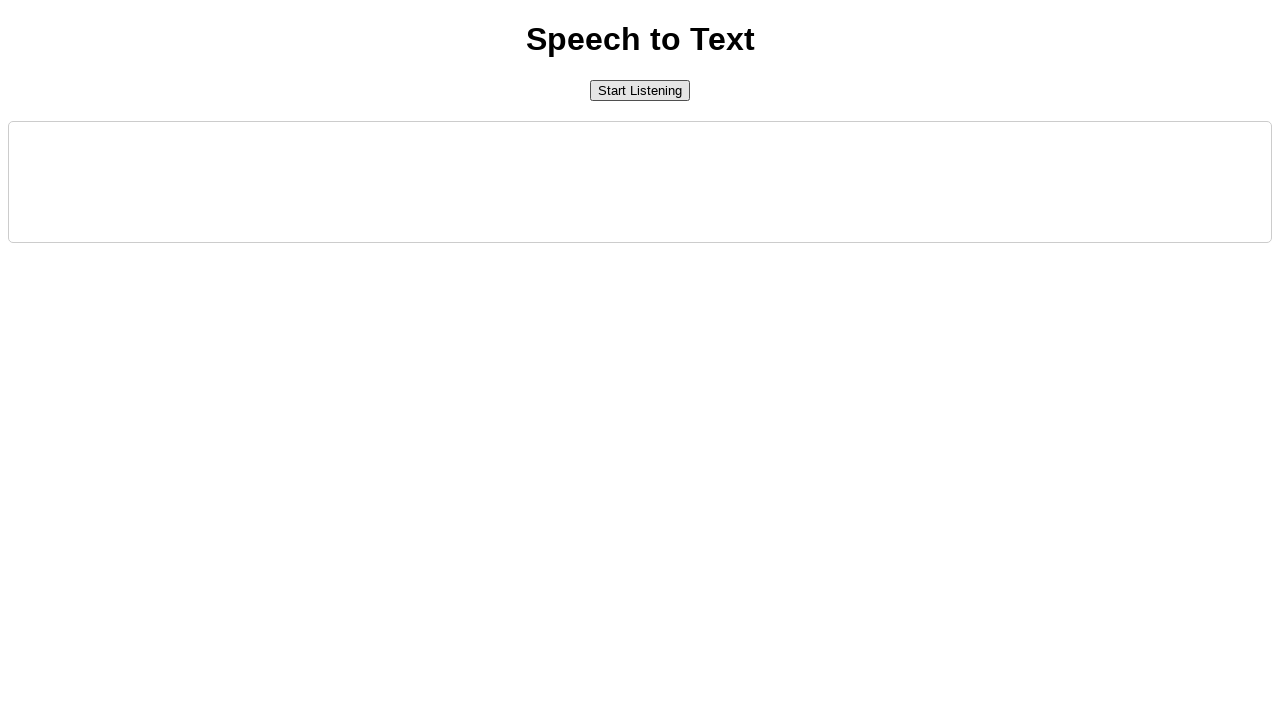

Output element is now attached to the DOM
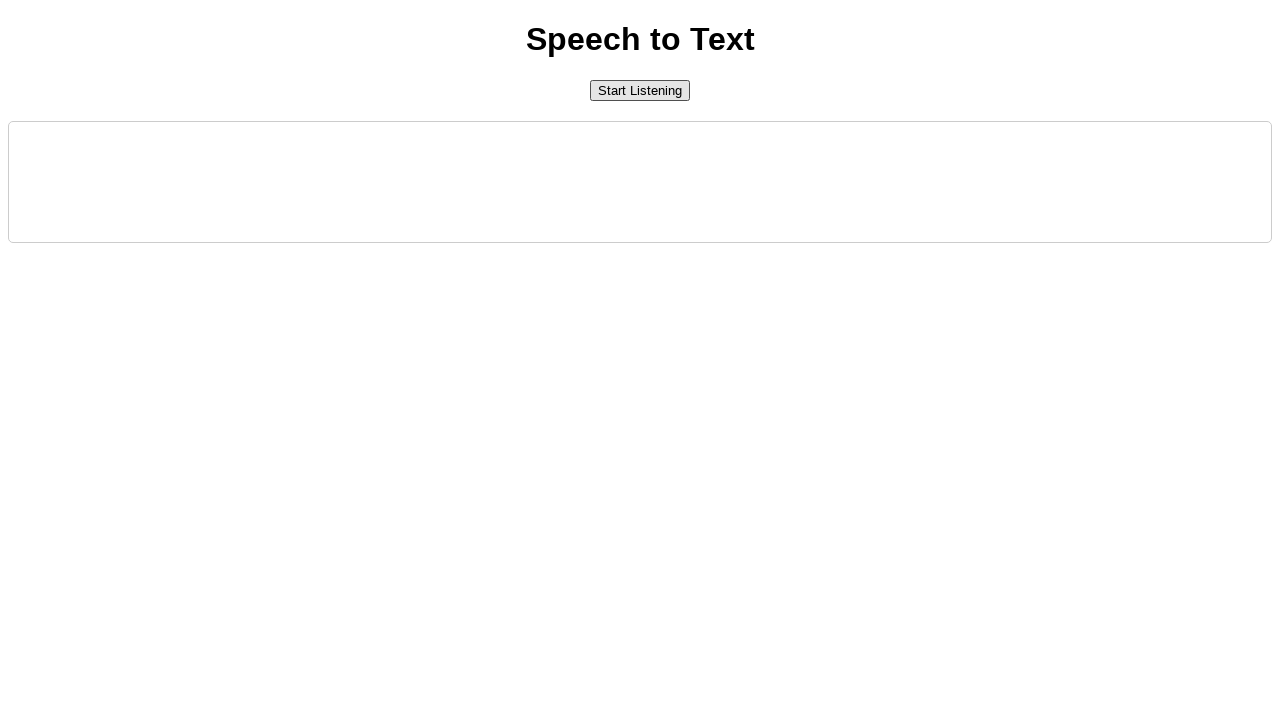

Button text changed to indicate listening state
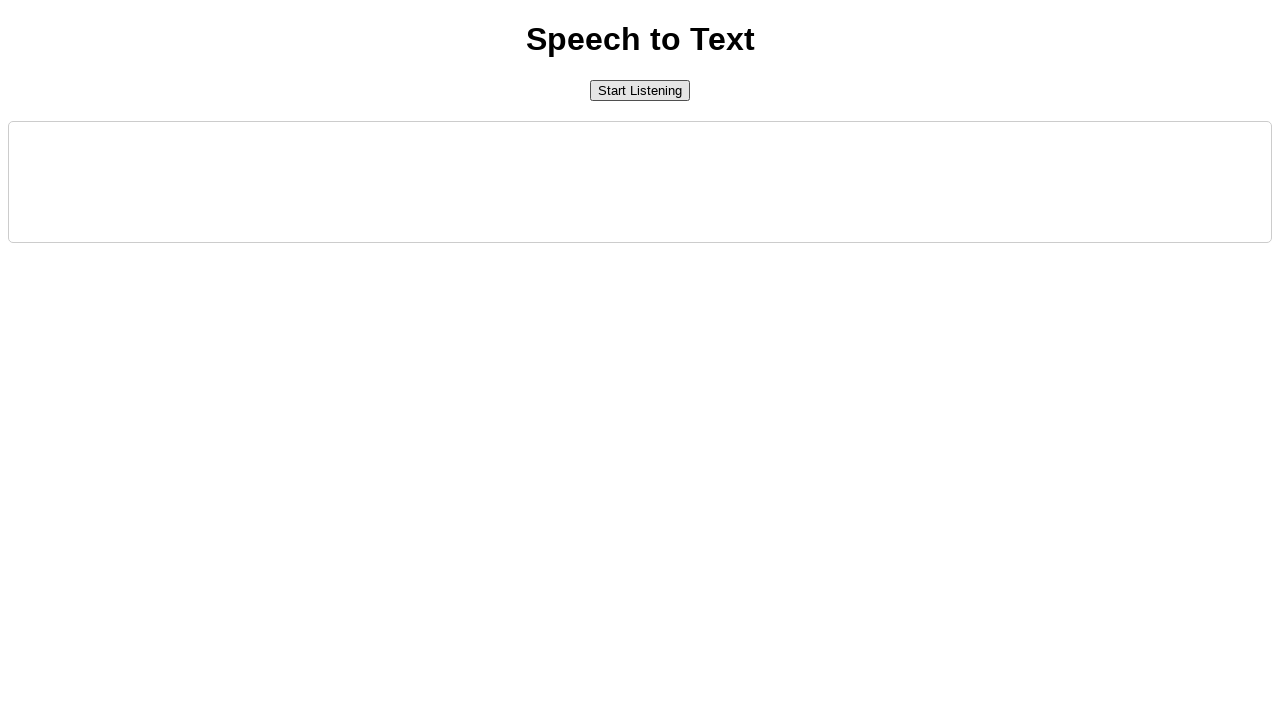

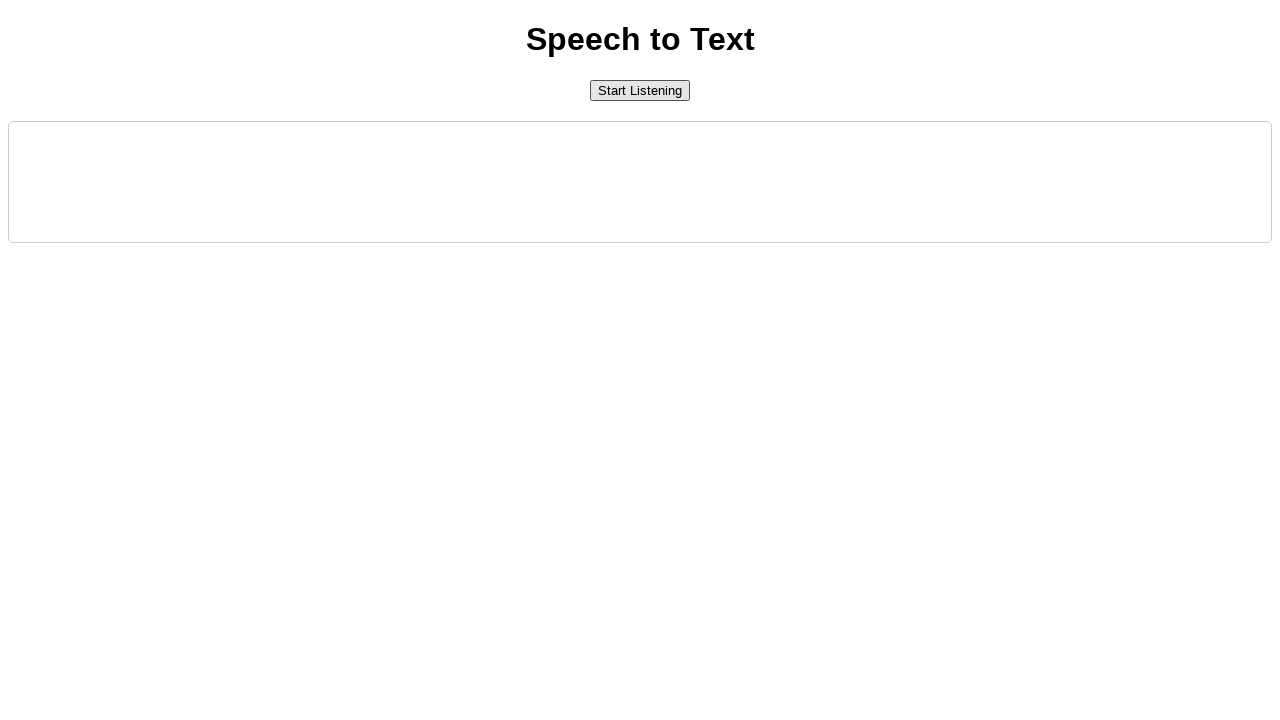